Tests a todo application by checking off items, adding a new todo item, verifying it appears in the list, and archiving completed todos

Starting URL: http://crossbrowsertesting.github.io/todo-app.html

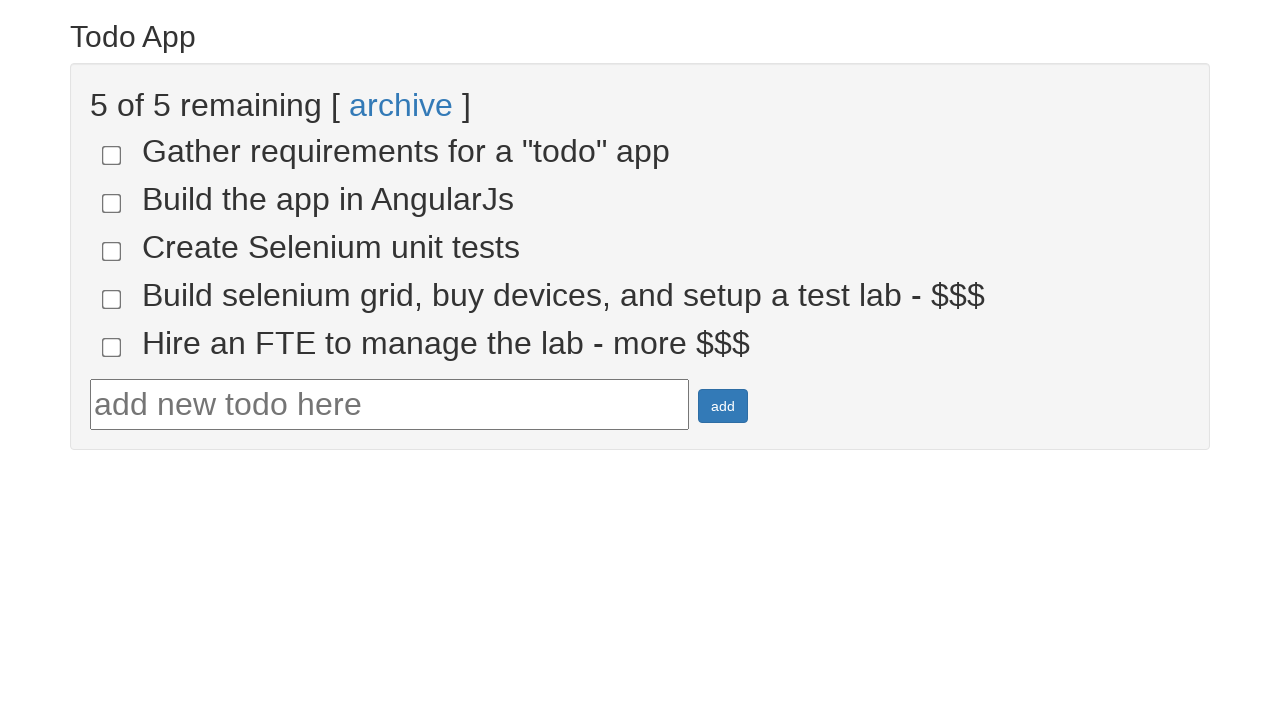

Checked the fourth todo item at (112, 299) on input[name='todo-4']
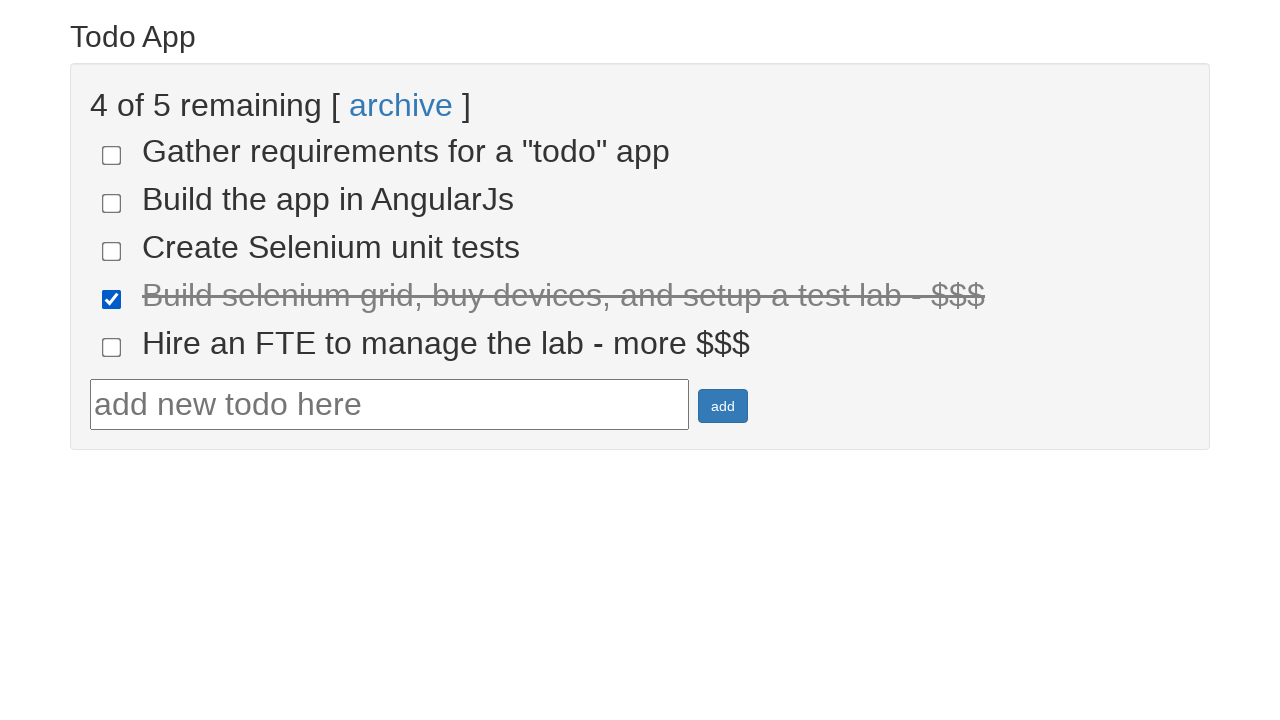

Checked the fifth todo item at (112, 347) on input[name='todo-5']
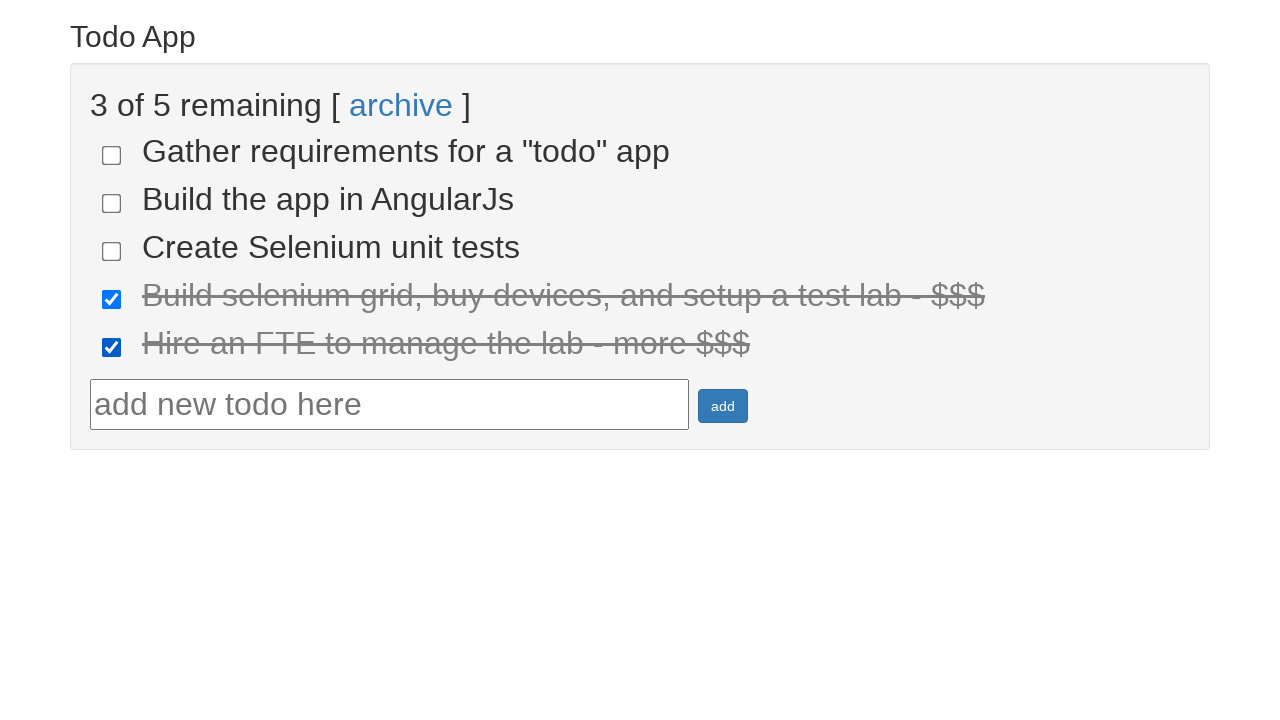

Verified two items are marked as done
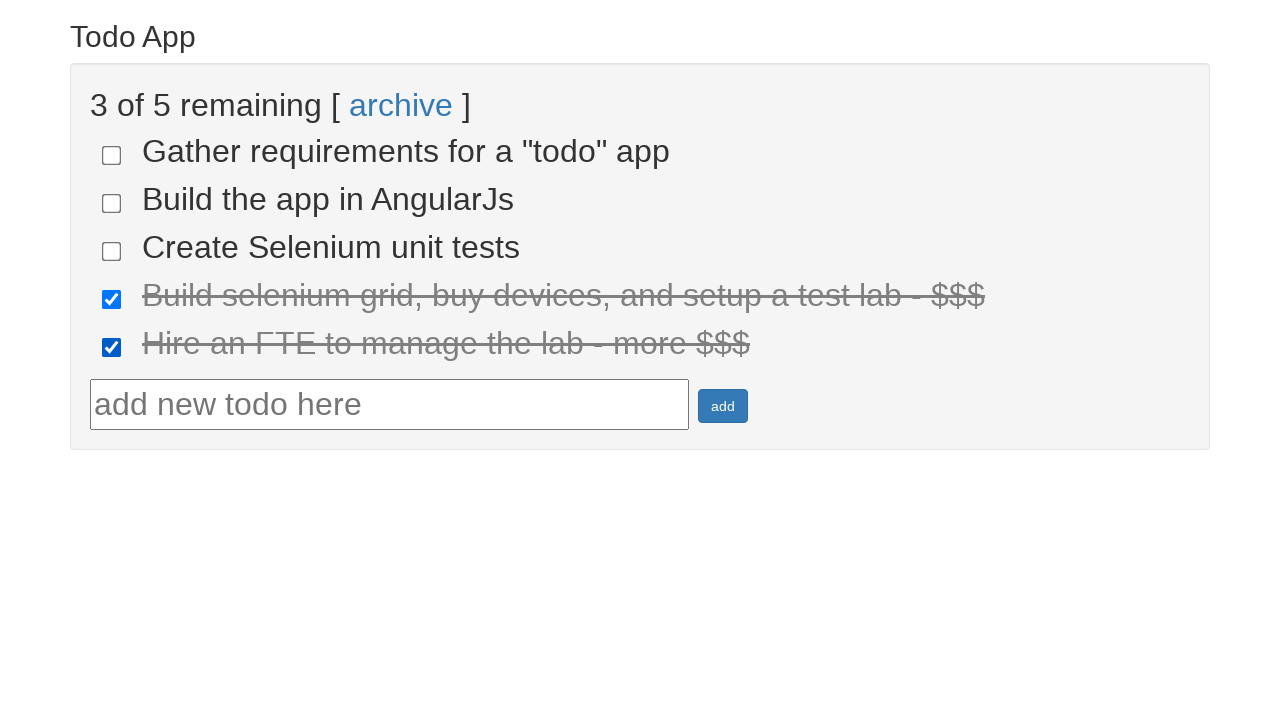

Entered new todo text 'Run your first Selenium Test' on #todotext
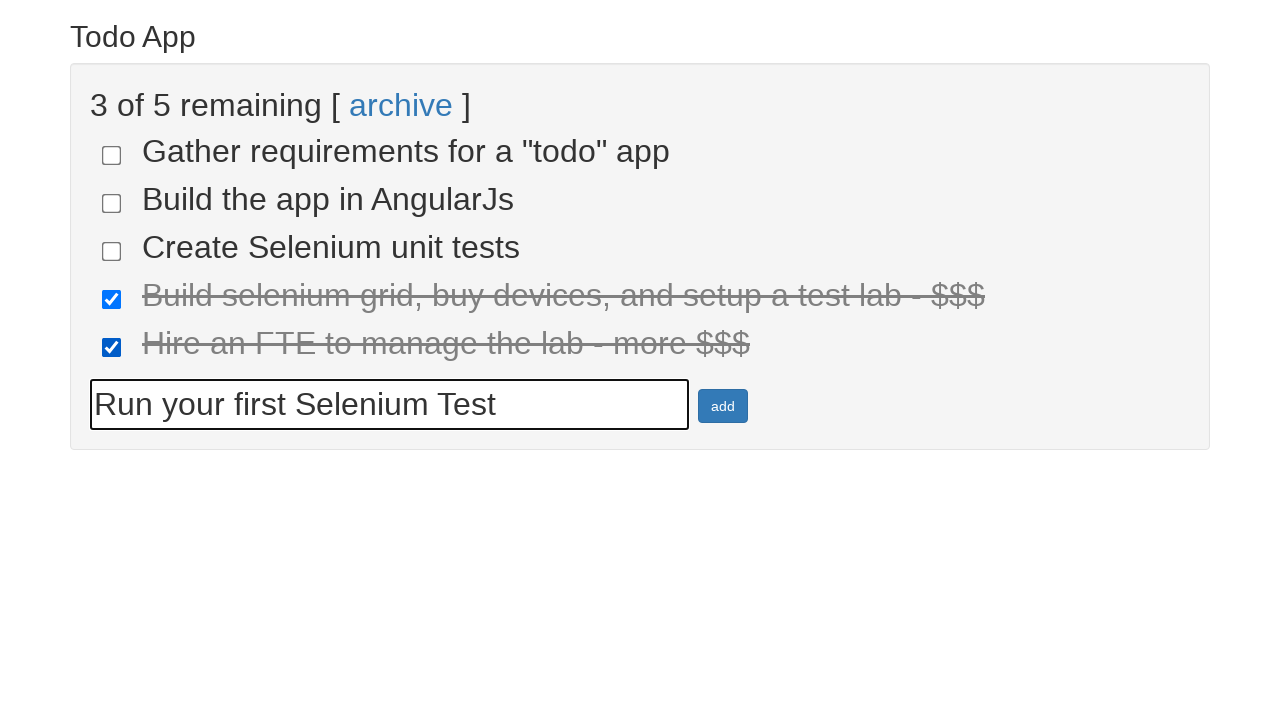

Clicked add button to create new todo item at (723, 406) on #addbutton
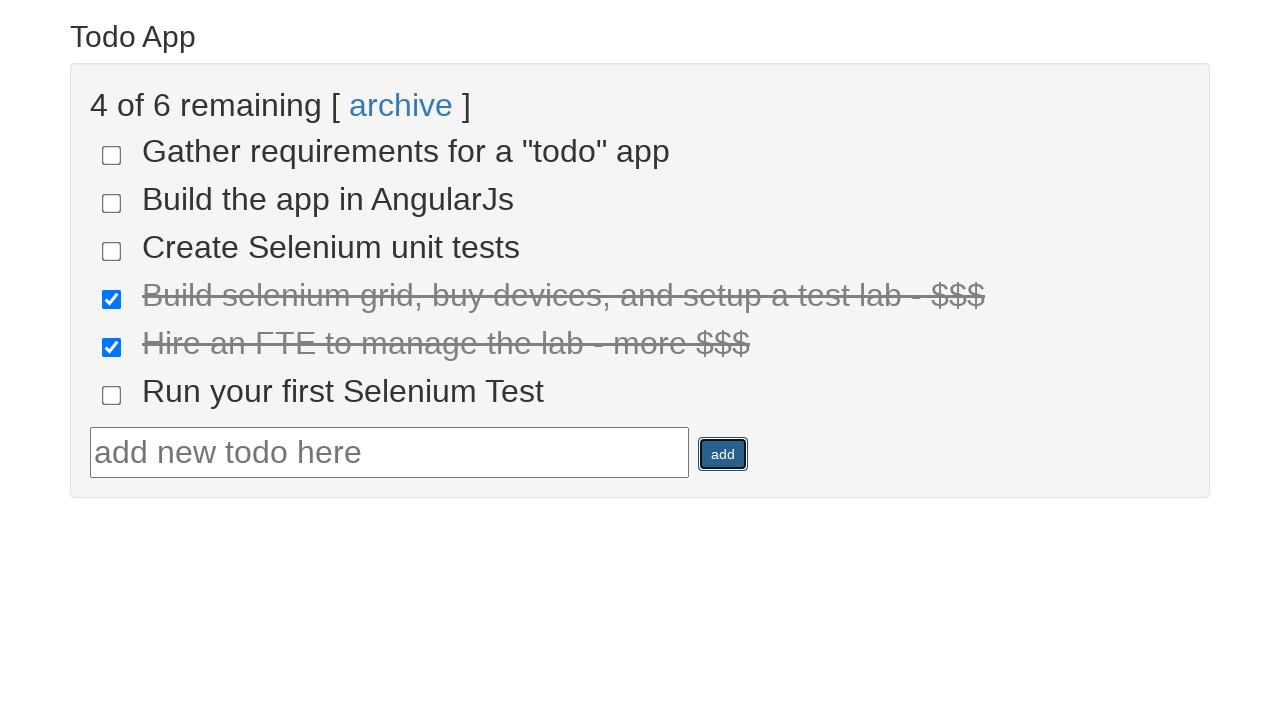

Verified the new todo item appears as the 6th item in the list
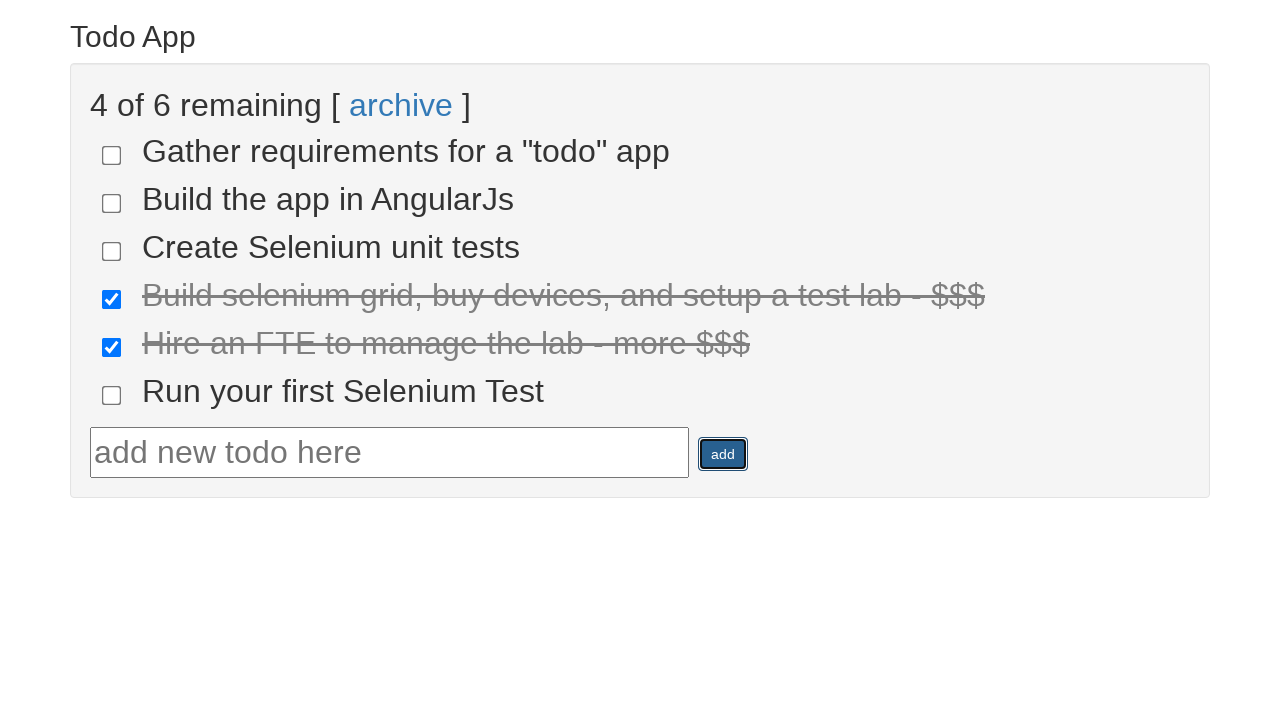

Clicked archive link to archive completed todos at (401, 105) on text=archive
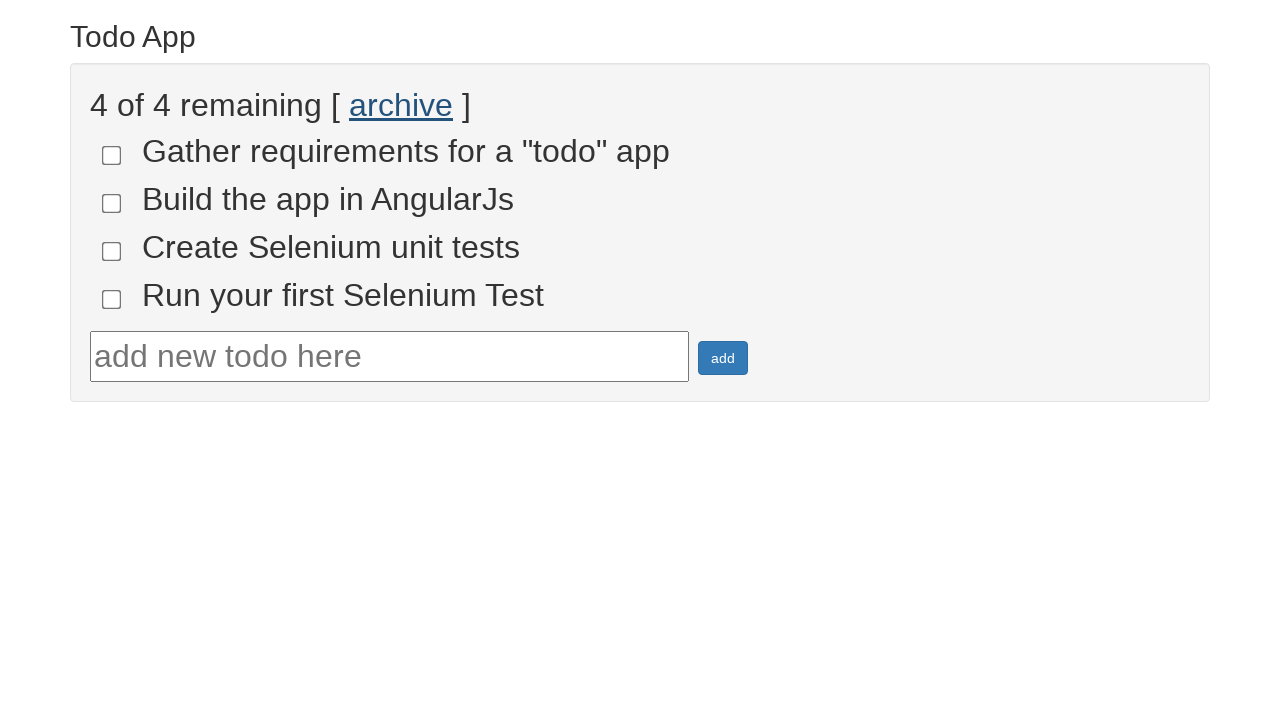

Verified remaining incomplete items are displayed
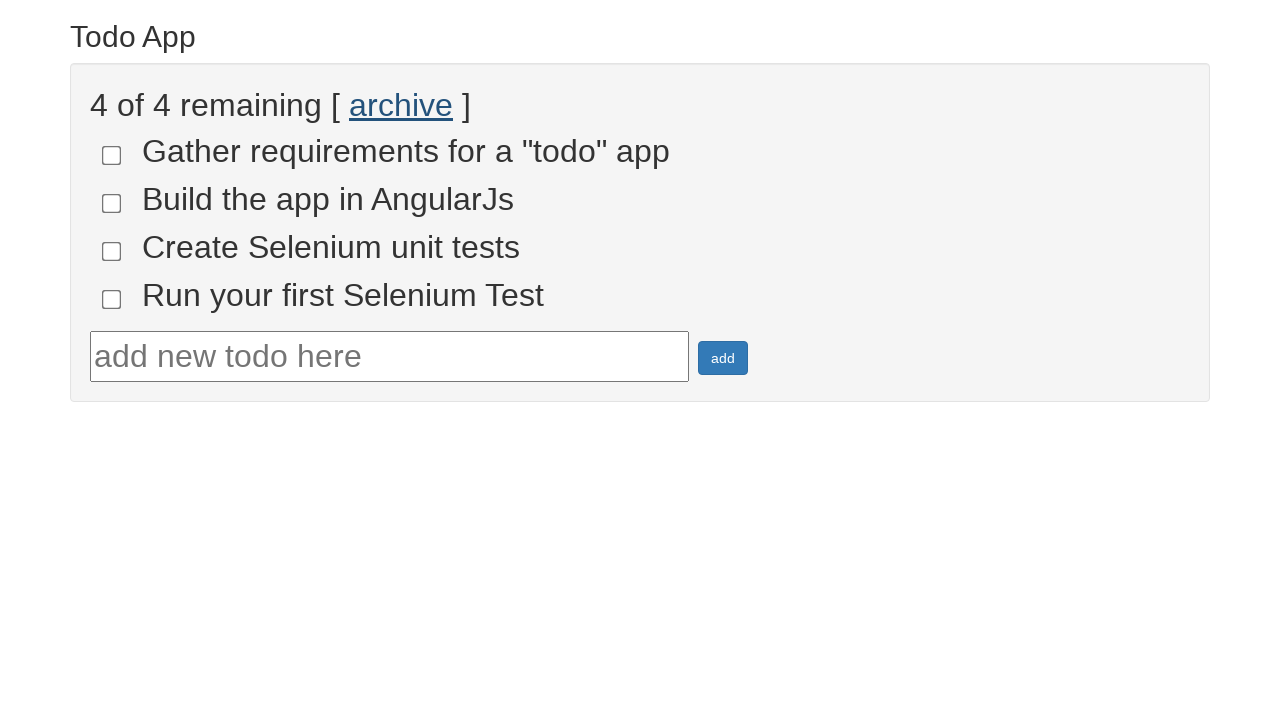

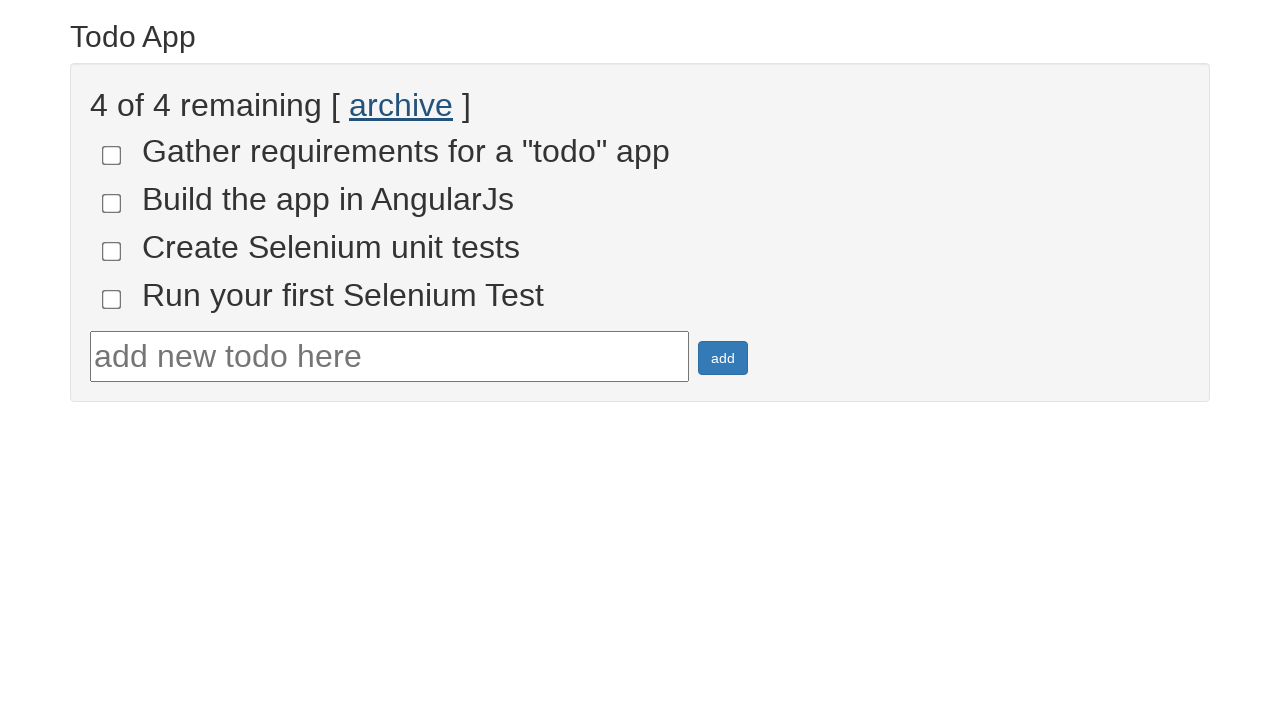